Navigates to W3Schools HTML tables page and interacts with the customer table by locating specific rows and cells

Starting URL: https://www.w3schools.com/html/html_tables.asp

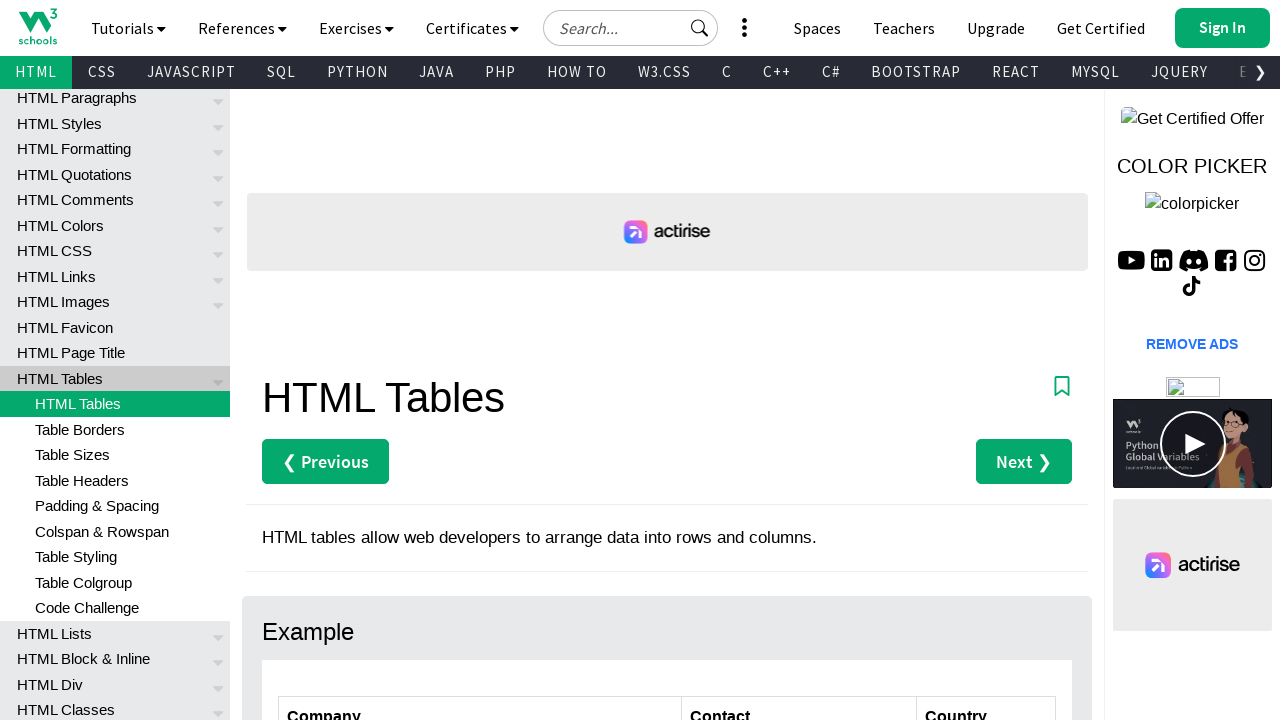

Navigated to W3Schools HTML tables page
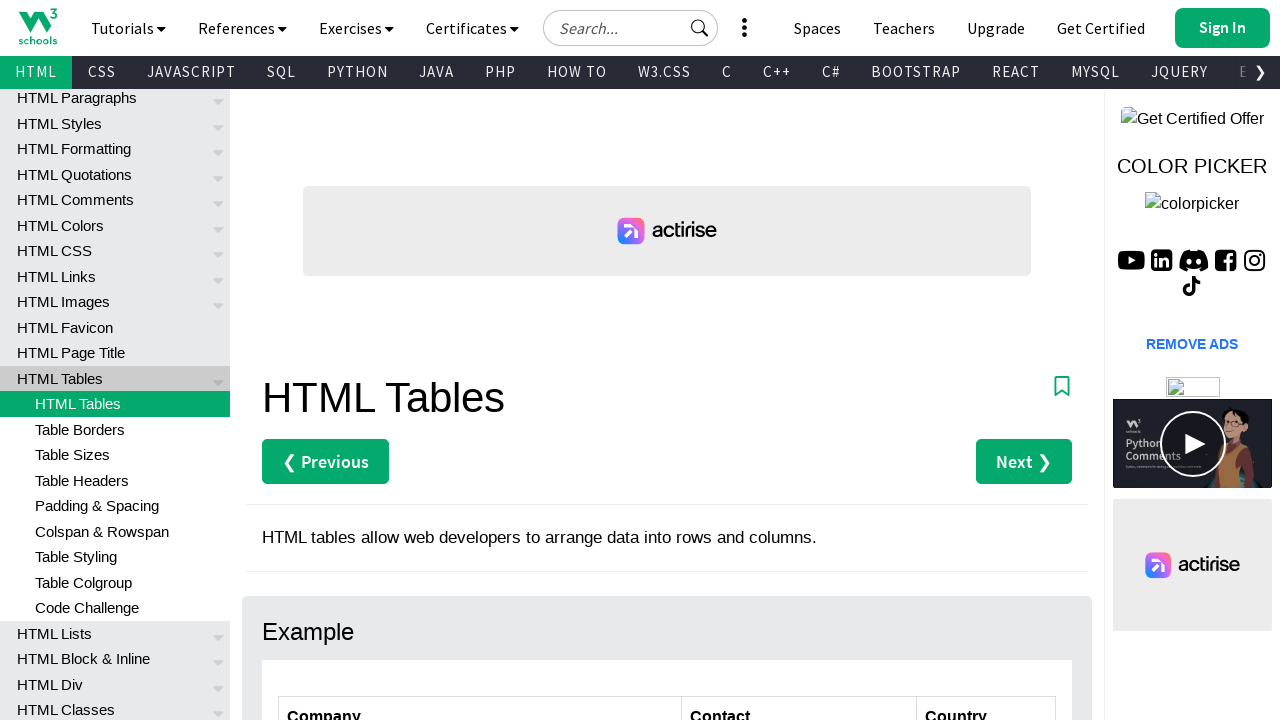

Customers table loaded and is visible
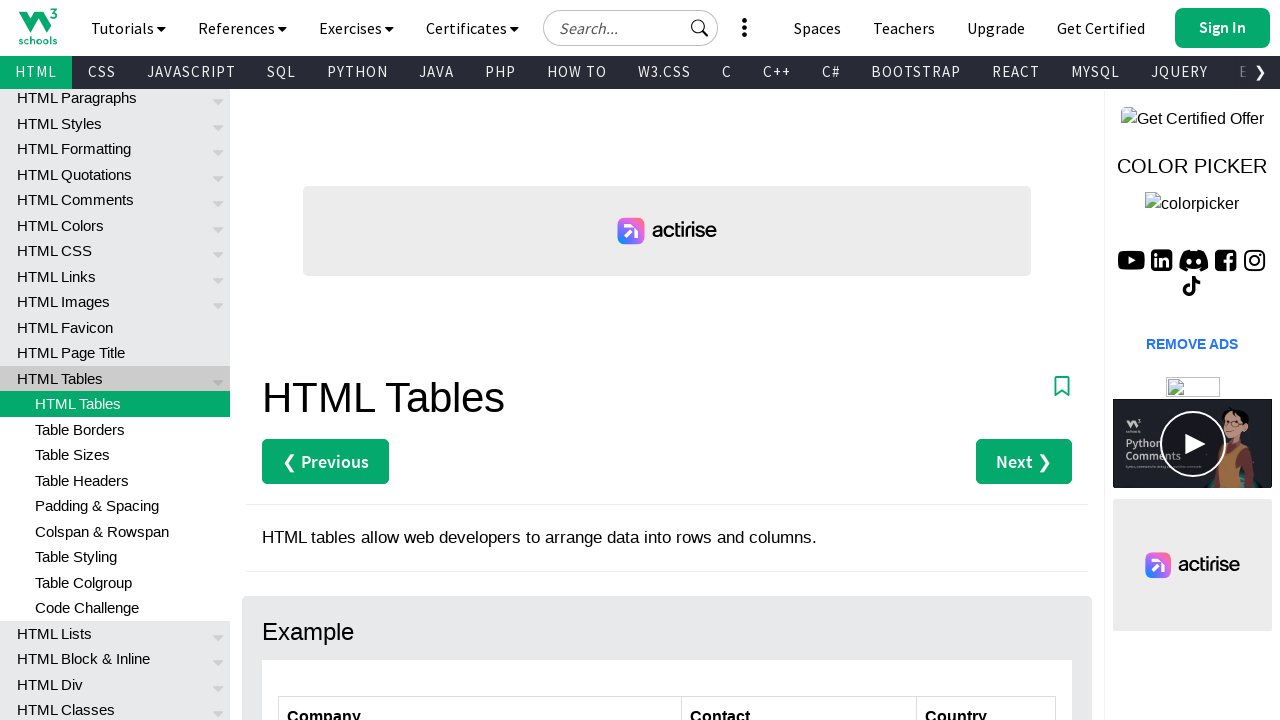

Located the customers table element
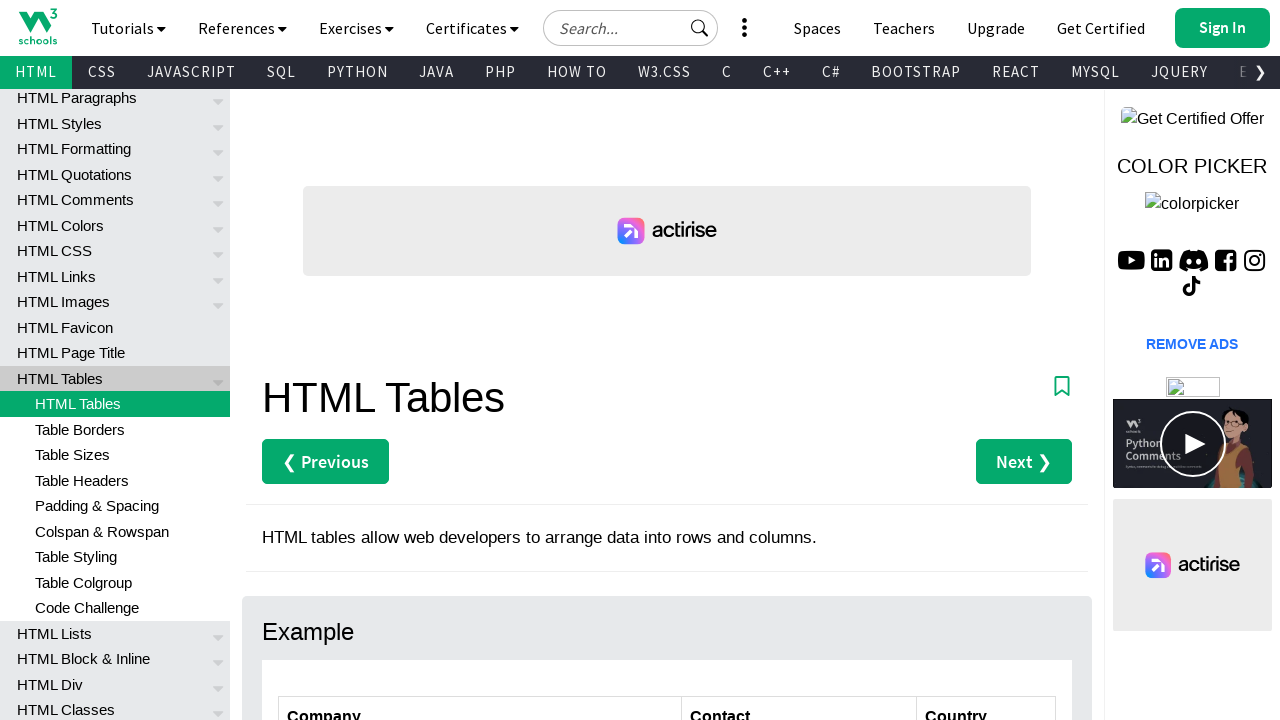

Located all table rows within the customers table
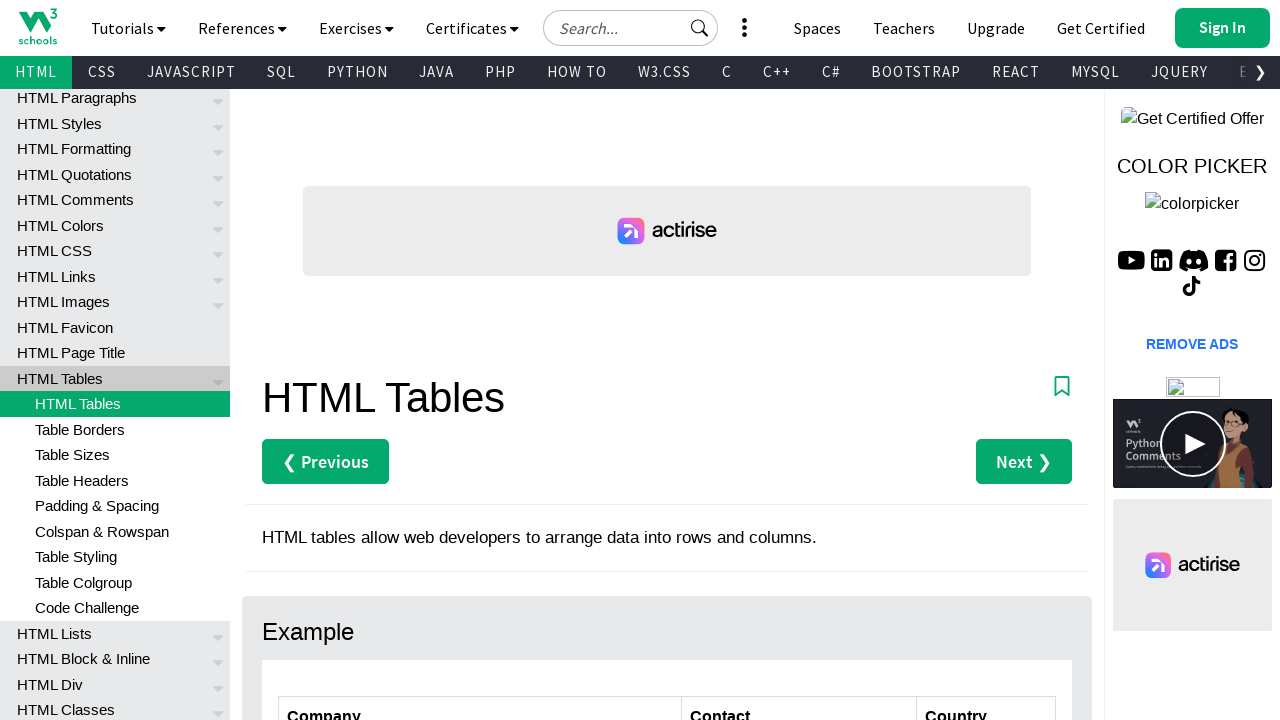

Located the 4th row (index 3) in the table
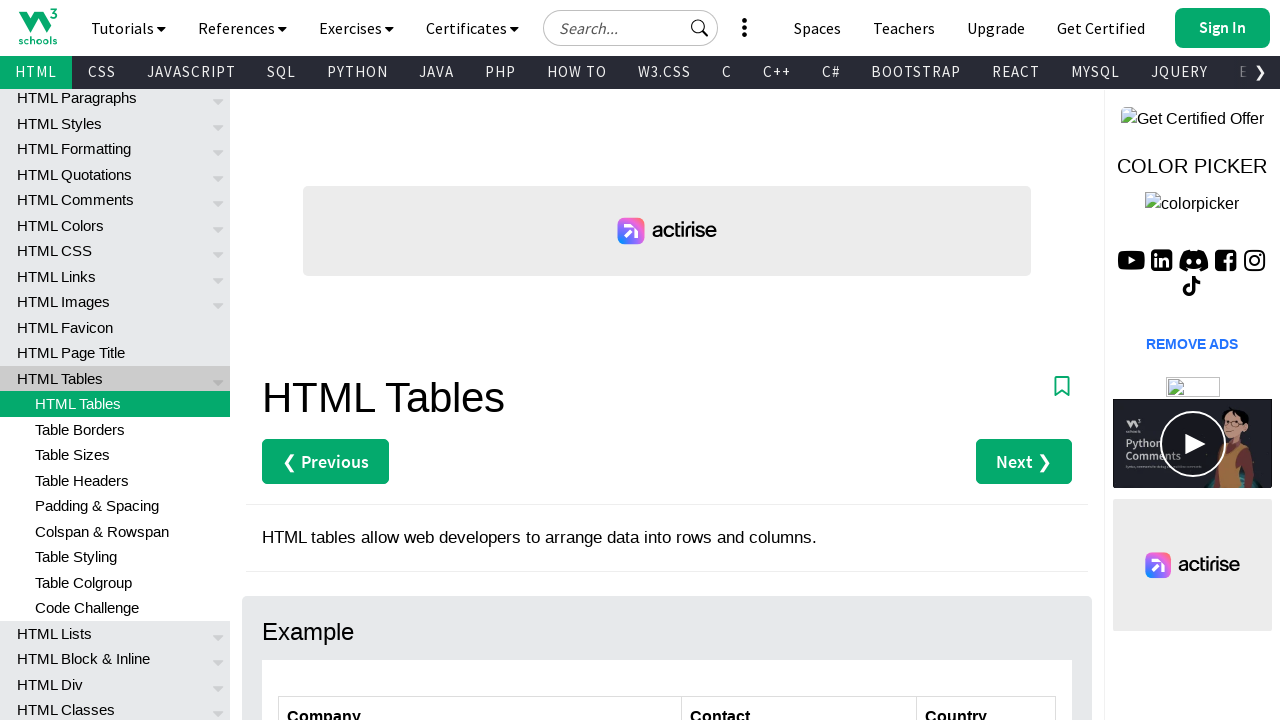

4th row is ready and visible
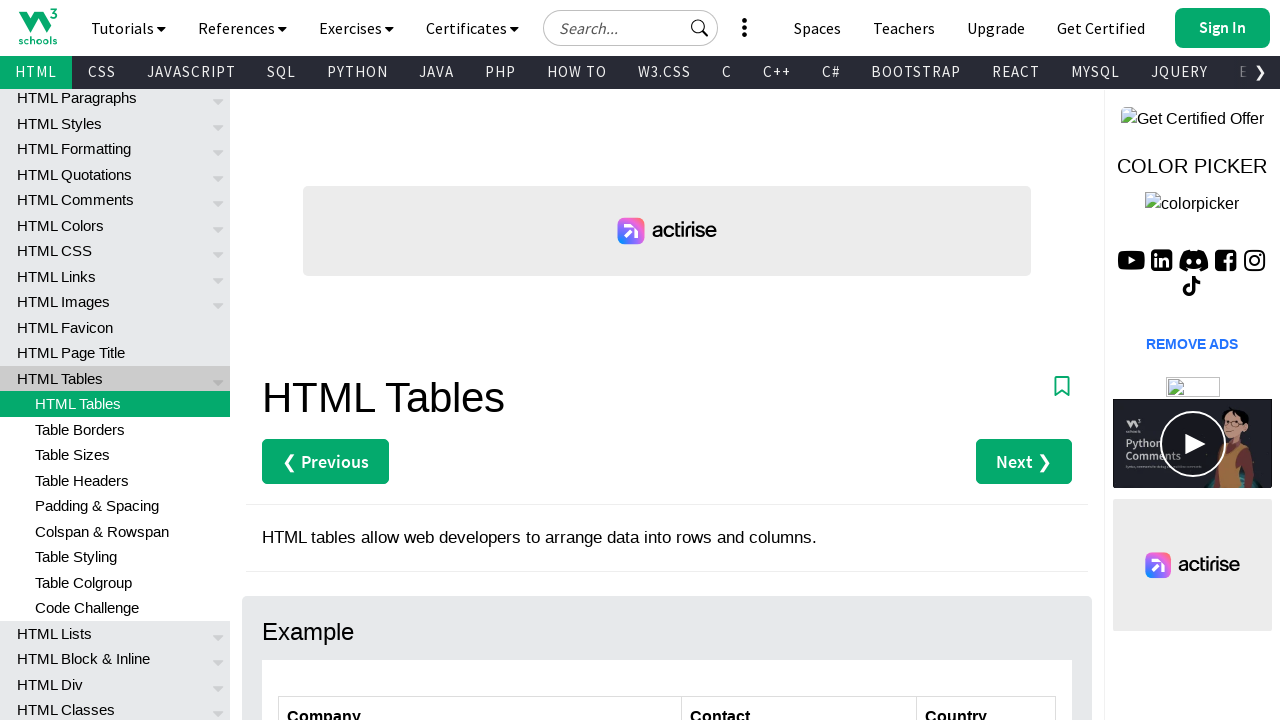

Located all data cells in the 4th row
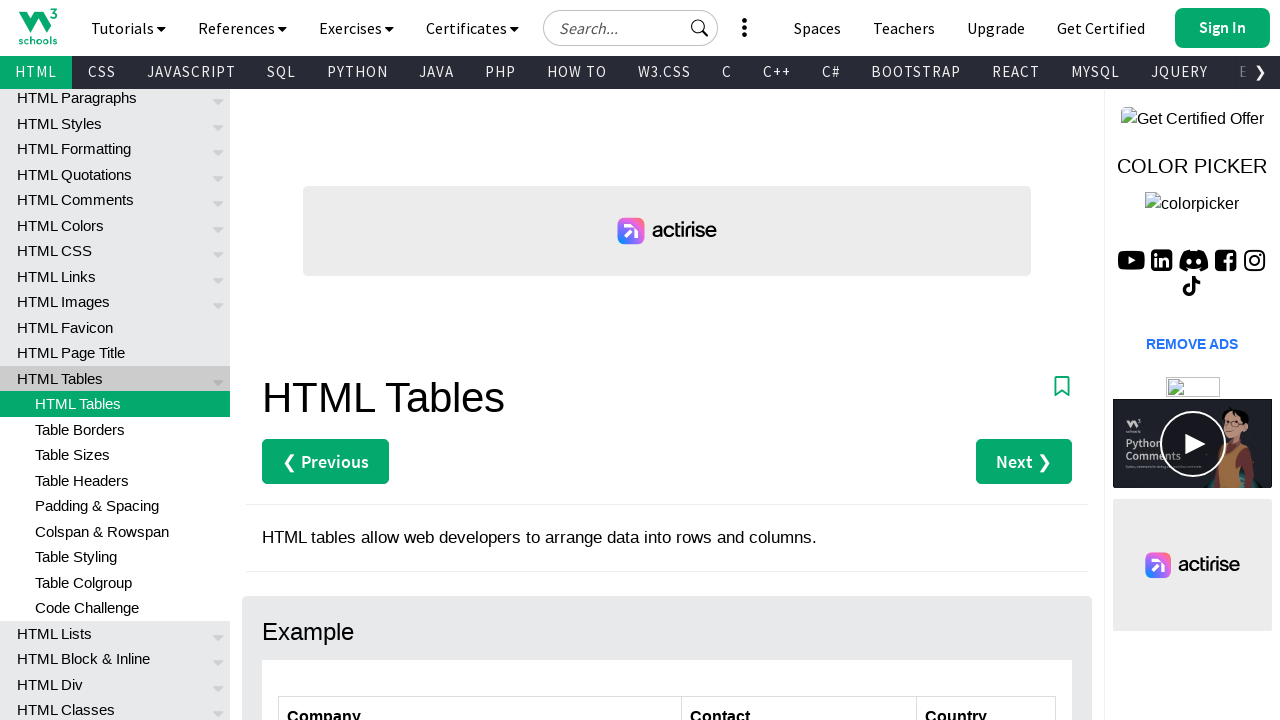

First data cell in the 4th row is ready
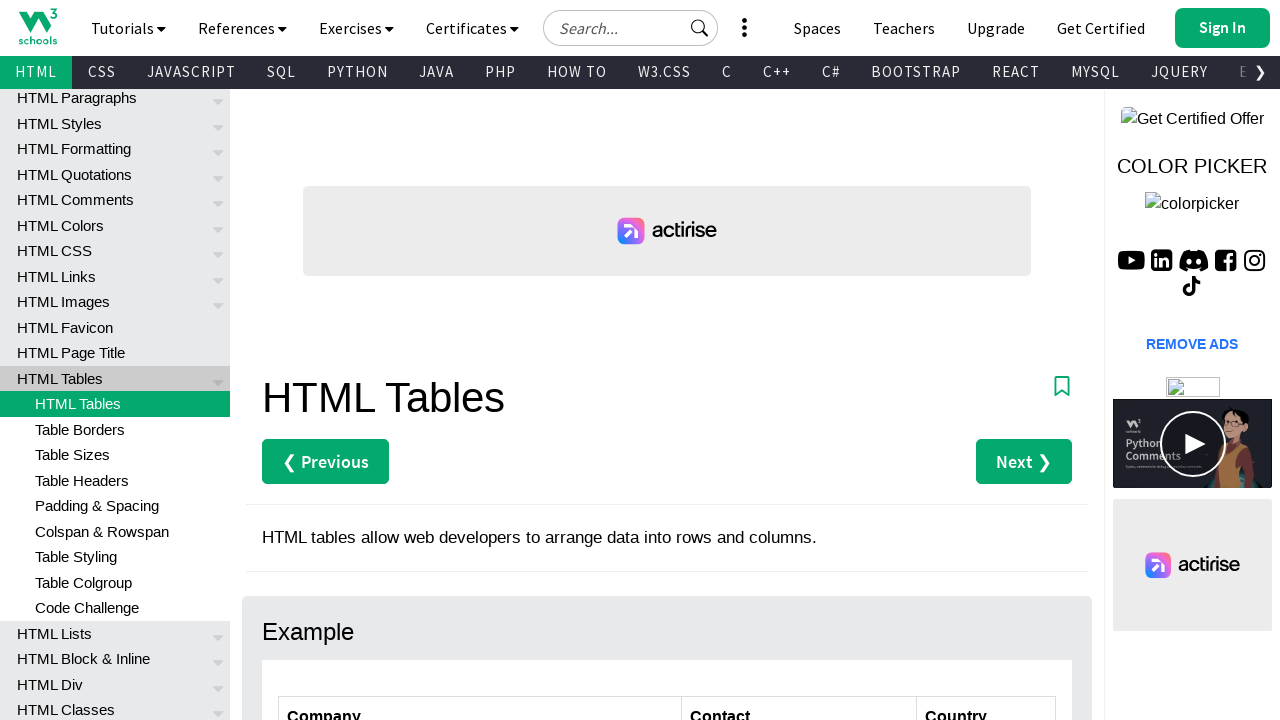

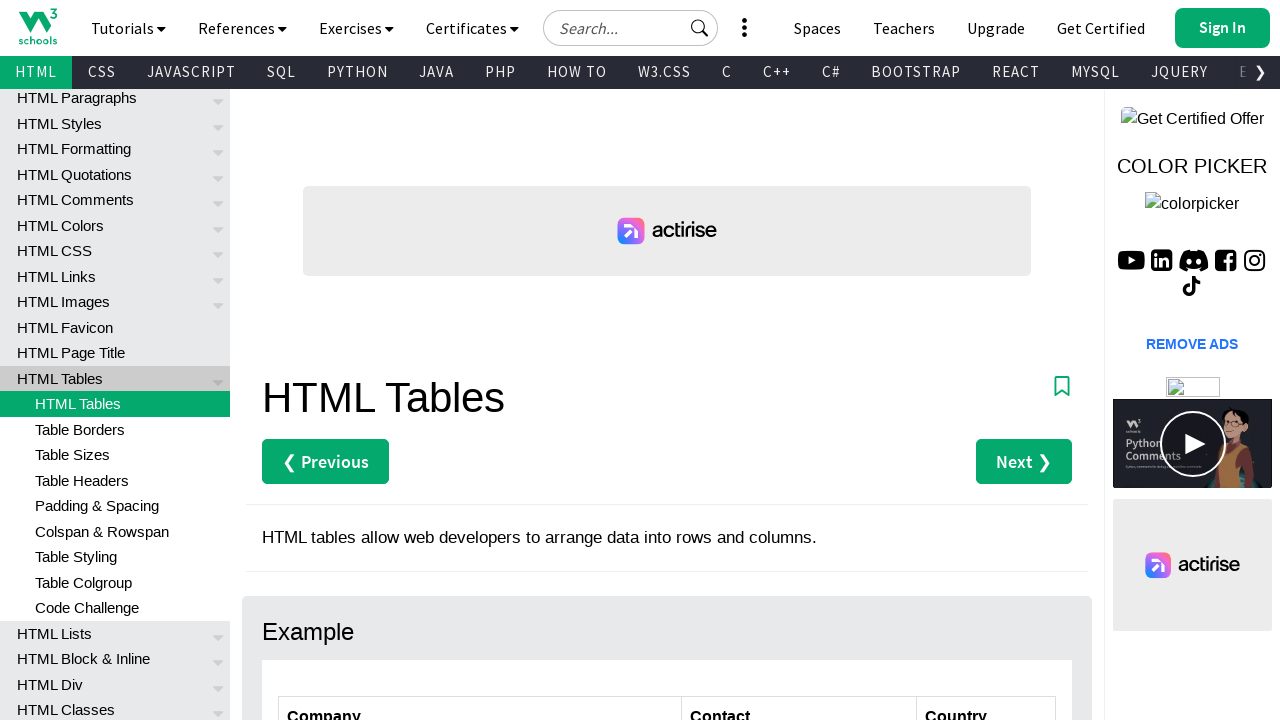